Navigates to a university food menu page and clicks on navigation tabs to view different menu sections, verifying the menu table is displayed.

Starting URL: https://www.gnu.ac.kr/main/ad/fm/foodmenu/selectFoodMenuView.do?mi=1341

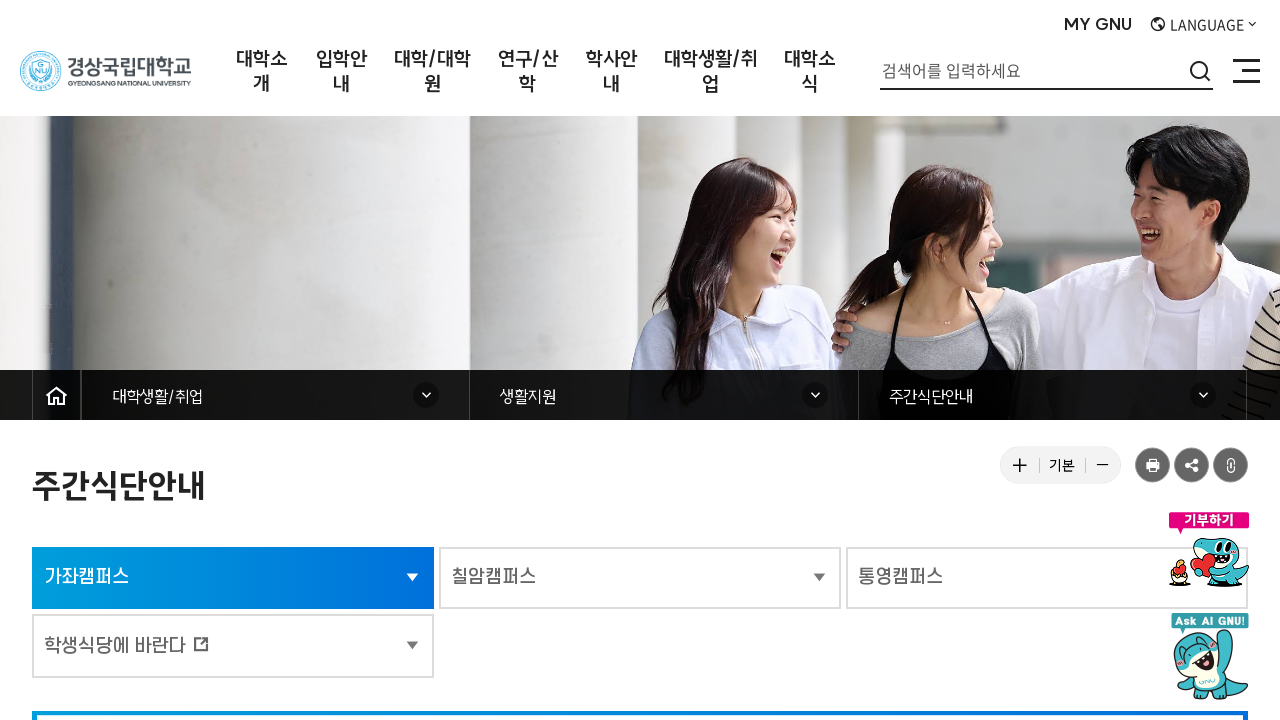

Clicked first navigation tab to view menu section at (640, 578) on xpath=//*[@id="sub_content"]/div[2]/div[1]/div/ul/li[2]/a
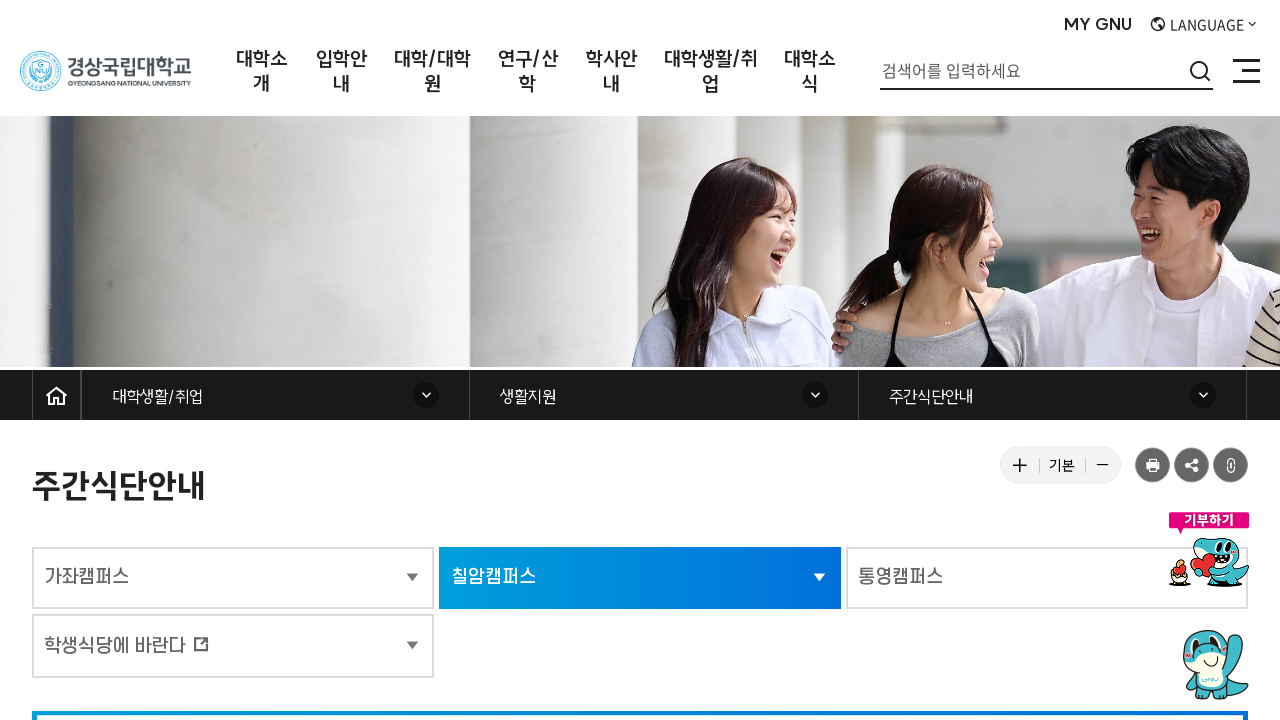

Waited 500ms for page to update after first tab click
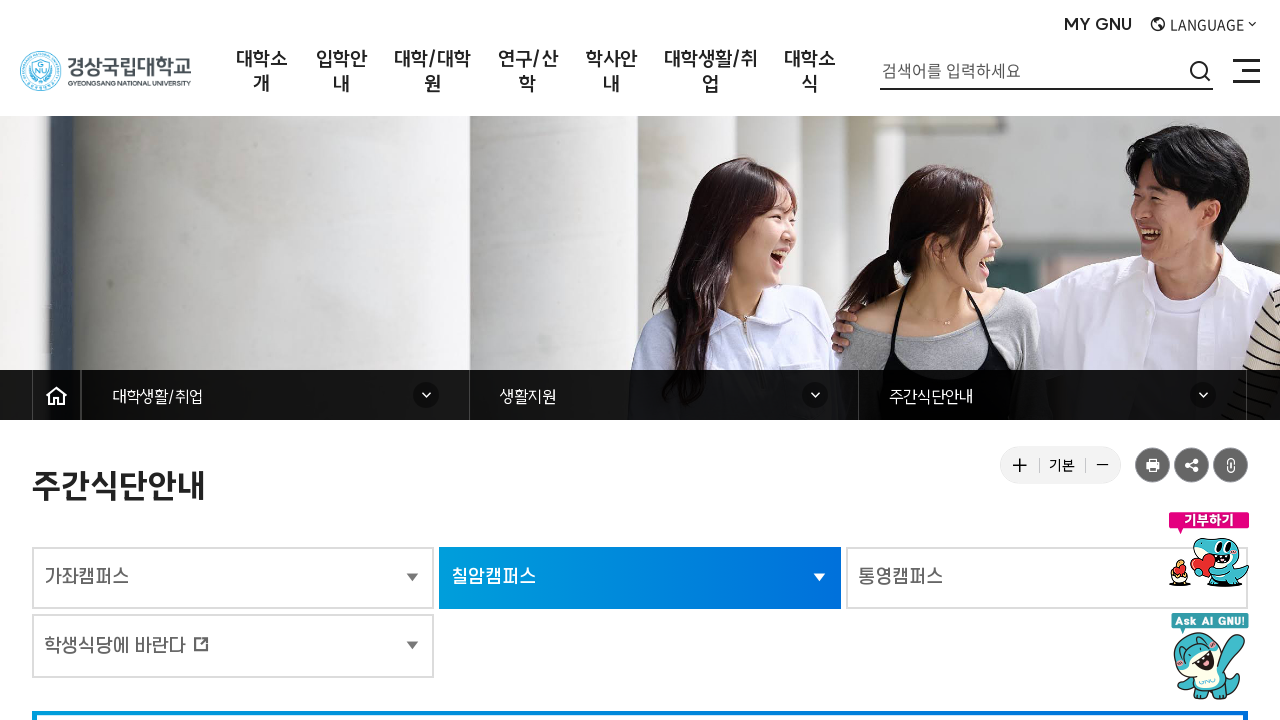

Clicked second navigation tab to change menu view at (512, 360) on xpath=//*[@id="sub_content"]/div[2]/div[2]/div/div[1]/div[1]/div/ul/li[2]/a
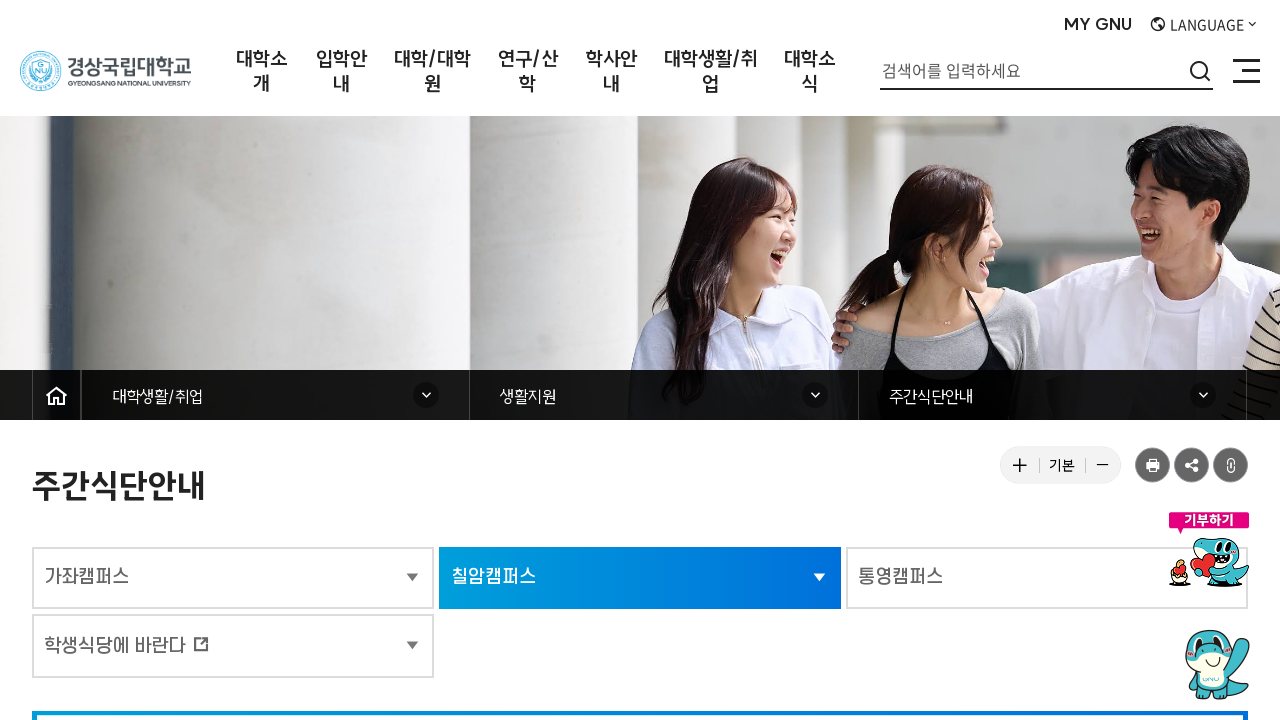

Menu table loaded and verified - #detailForm selector found
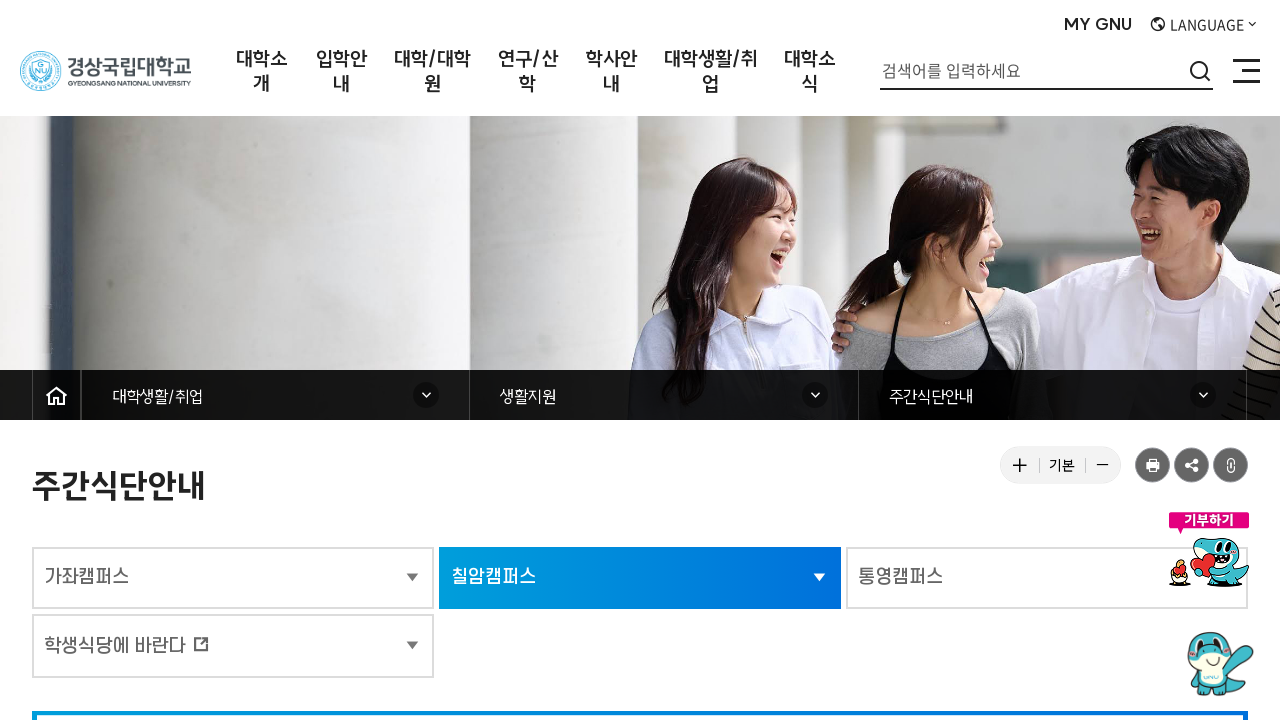

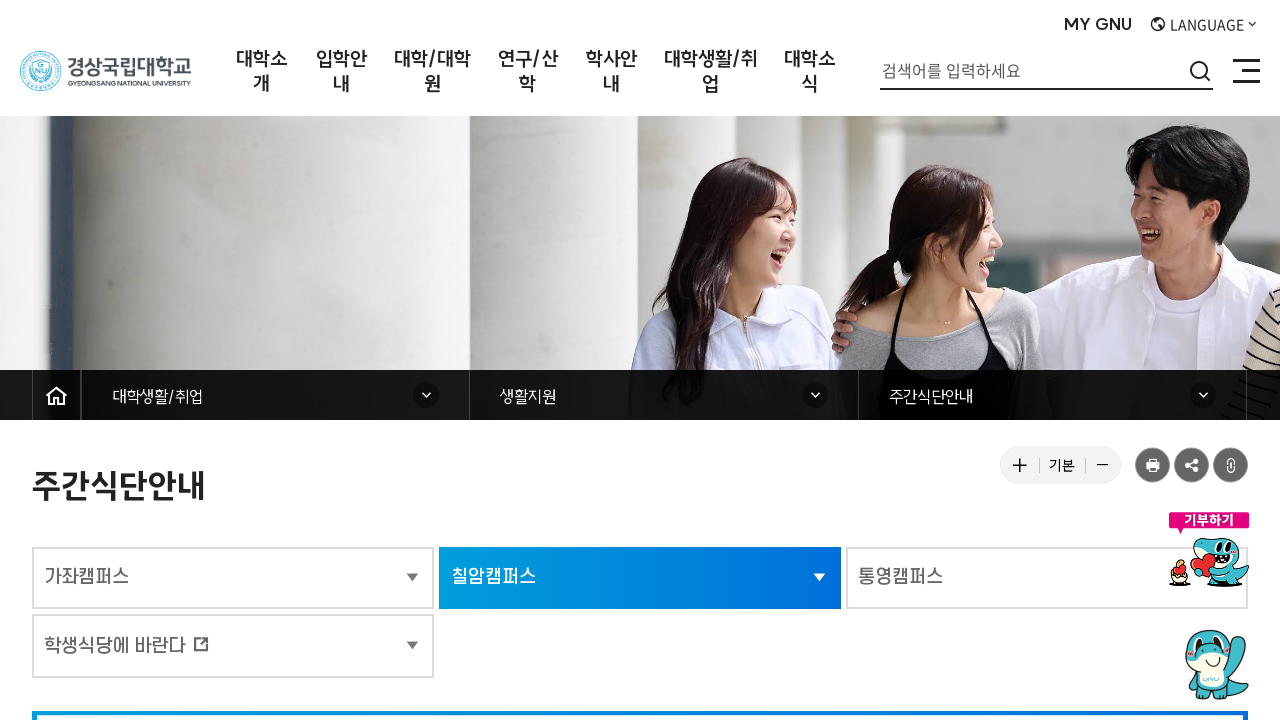